Tests checkbox functionality by navigating to the Checkboxes page, verifying initial checkbox states, toggling checkboxes on and off, and verifying the final states.

Starting URL: http://the-internet.herokuapp.com/

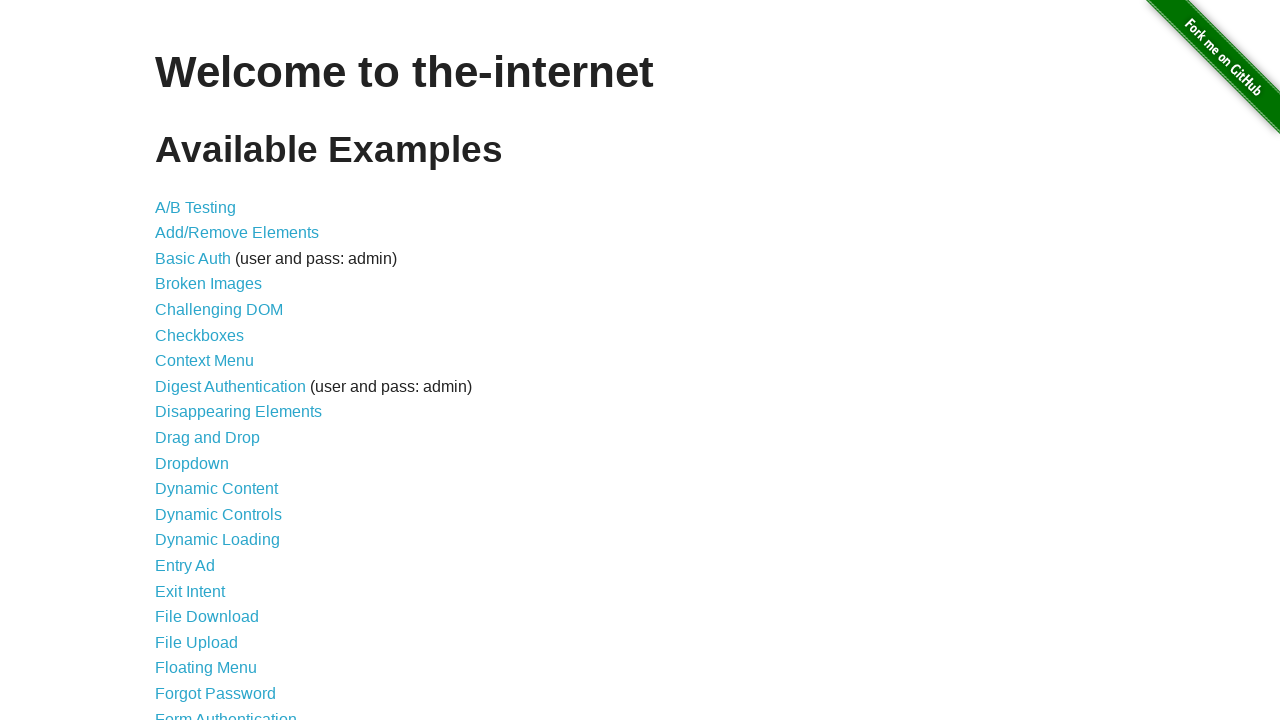

Clicked on the Checkboxes link at (200, 335) on a:has-text('Checkboxes')
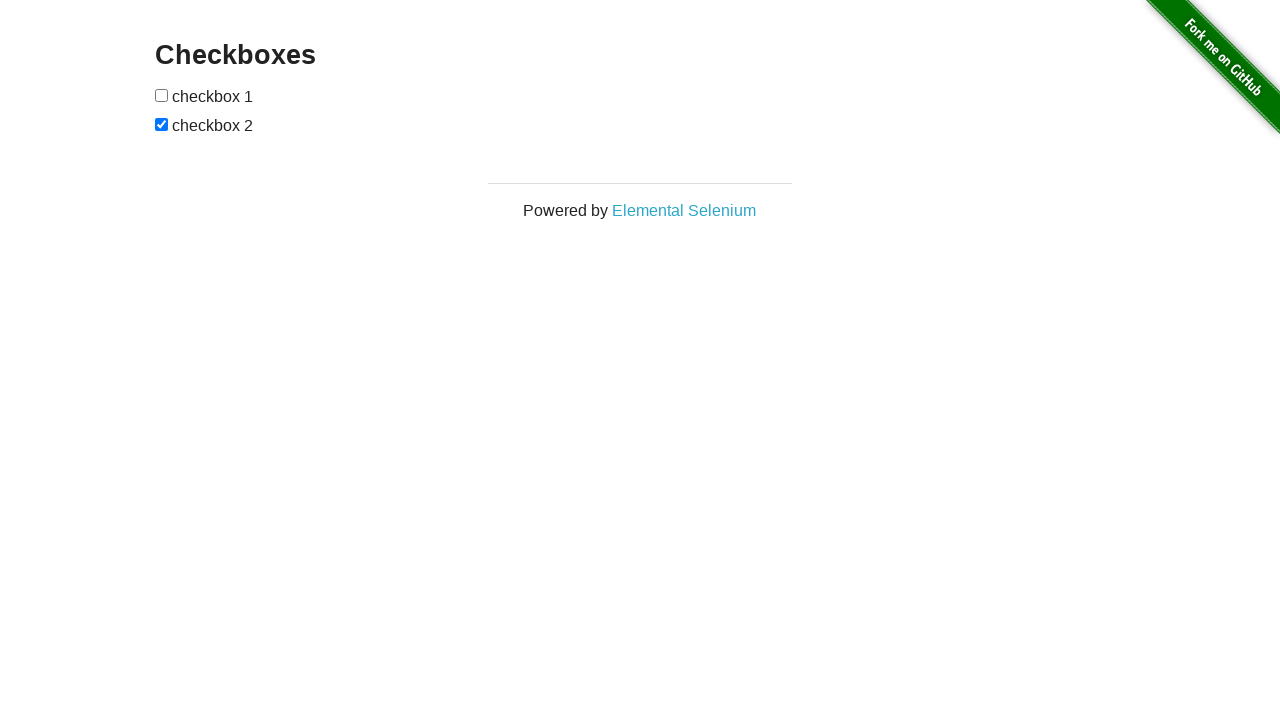

Checkboxes page loaded
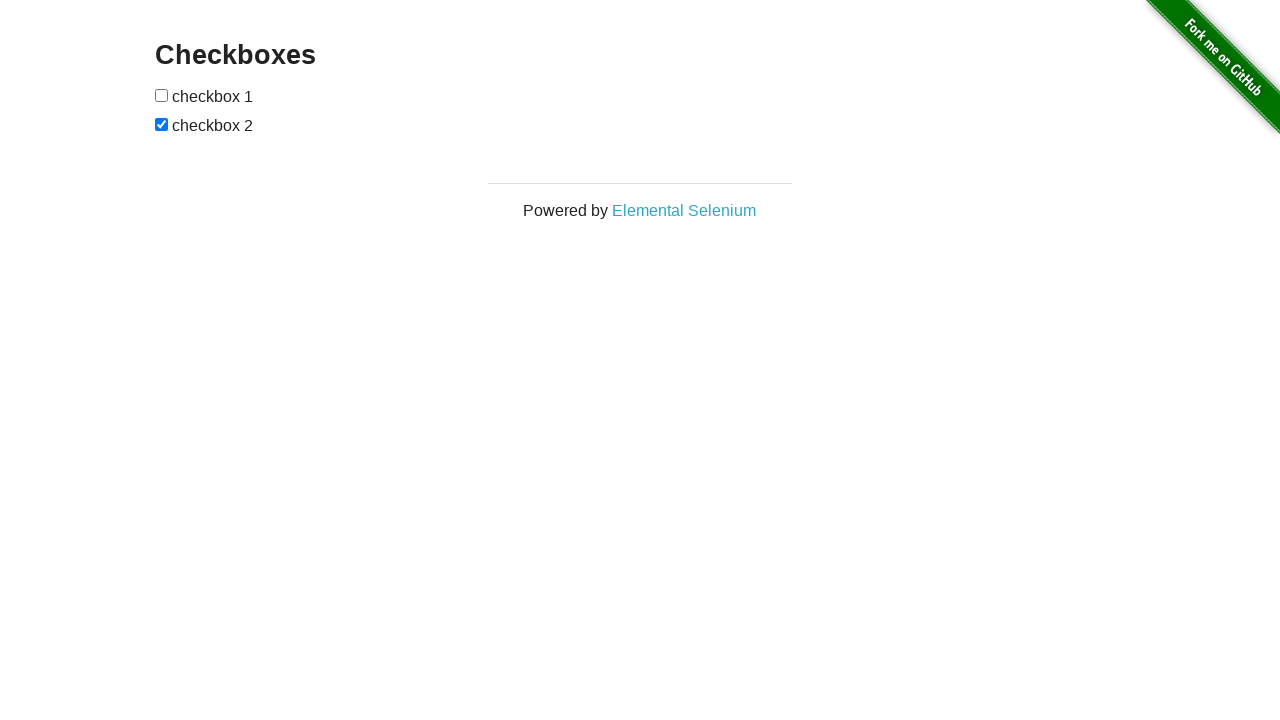

Located checkbox 2
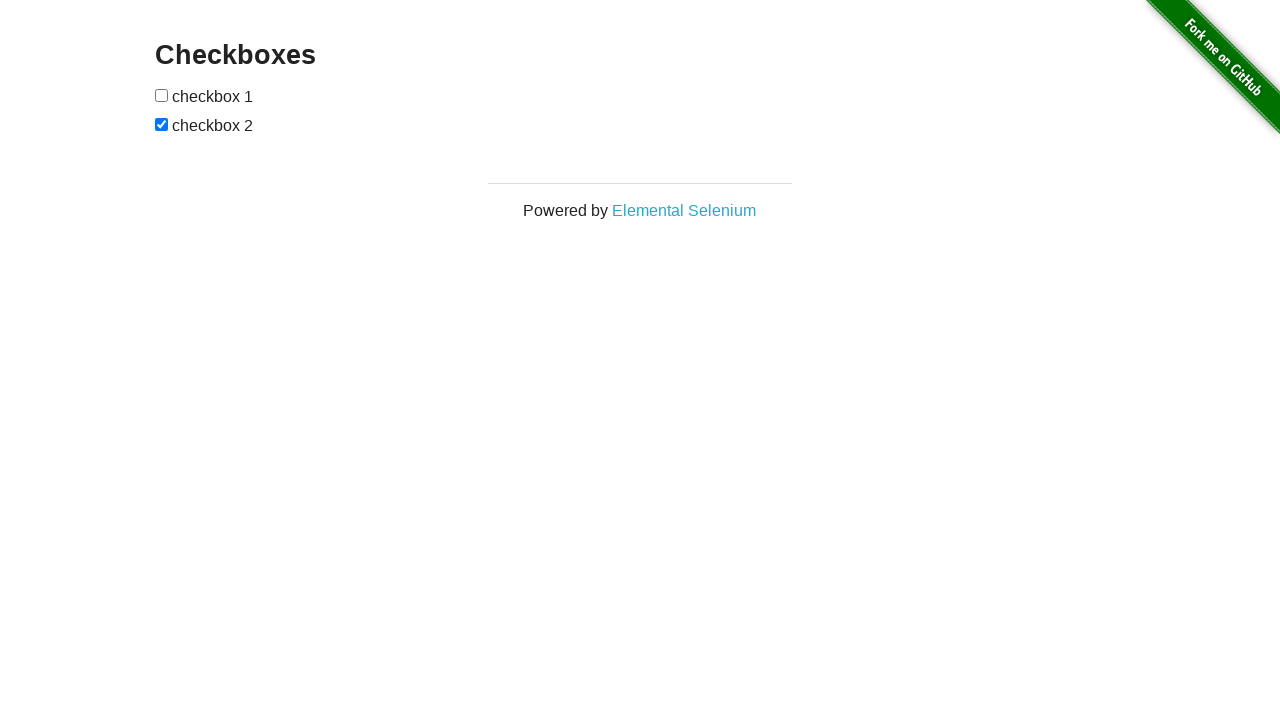

Verified checkbox 2 is checked initially
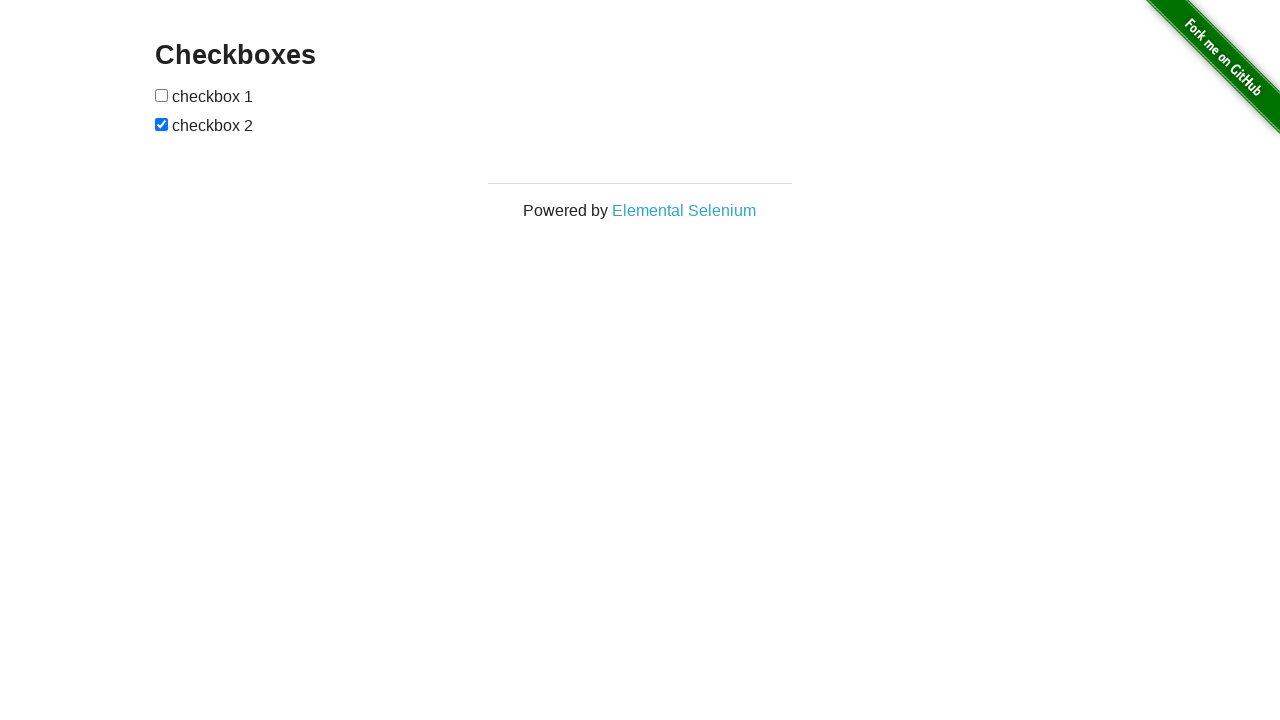

Located checkbox 1
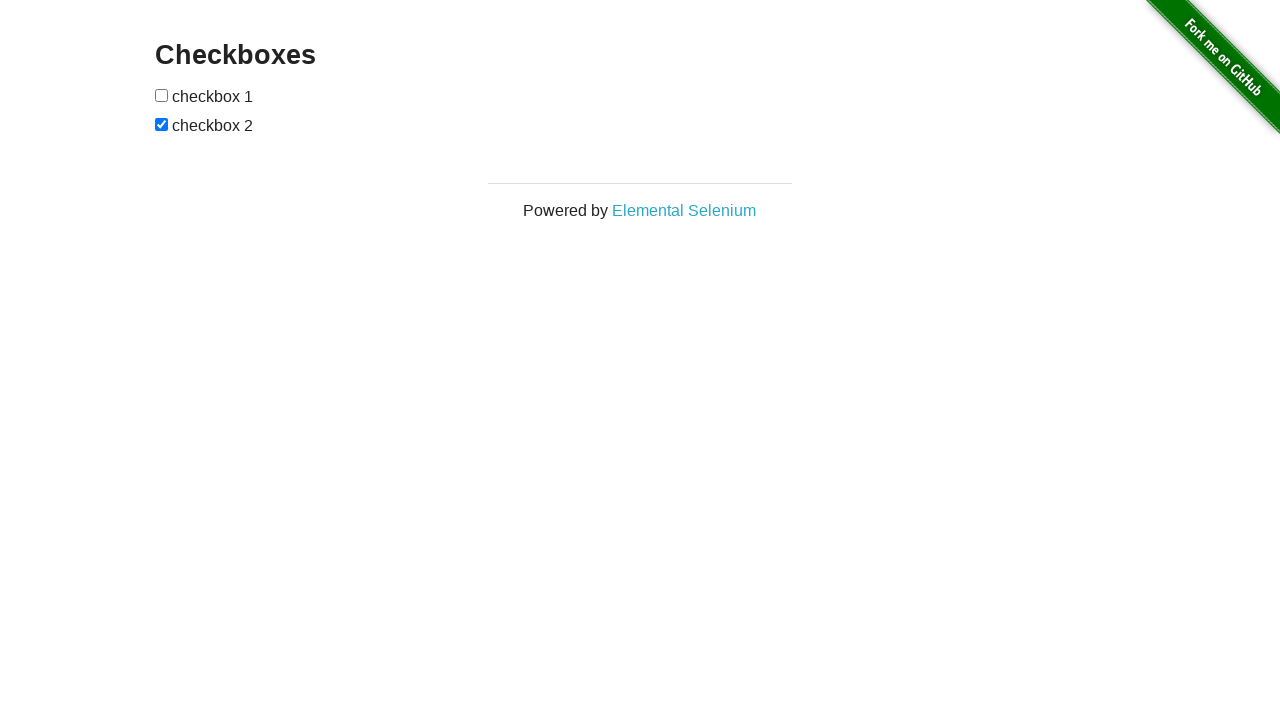

Verified checkbox 1 is not checked initially
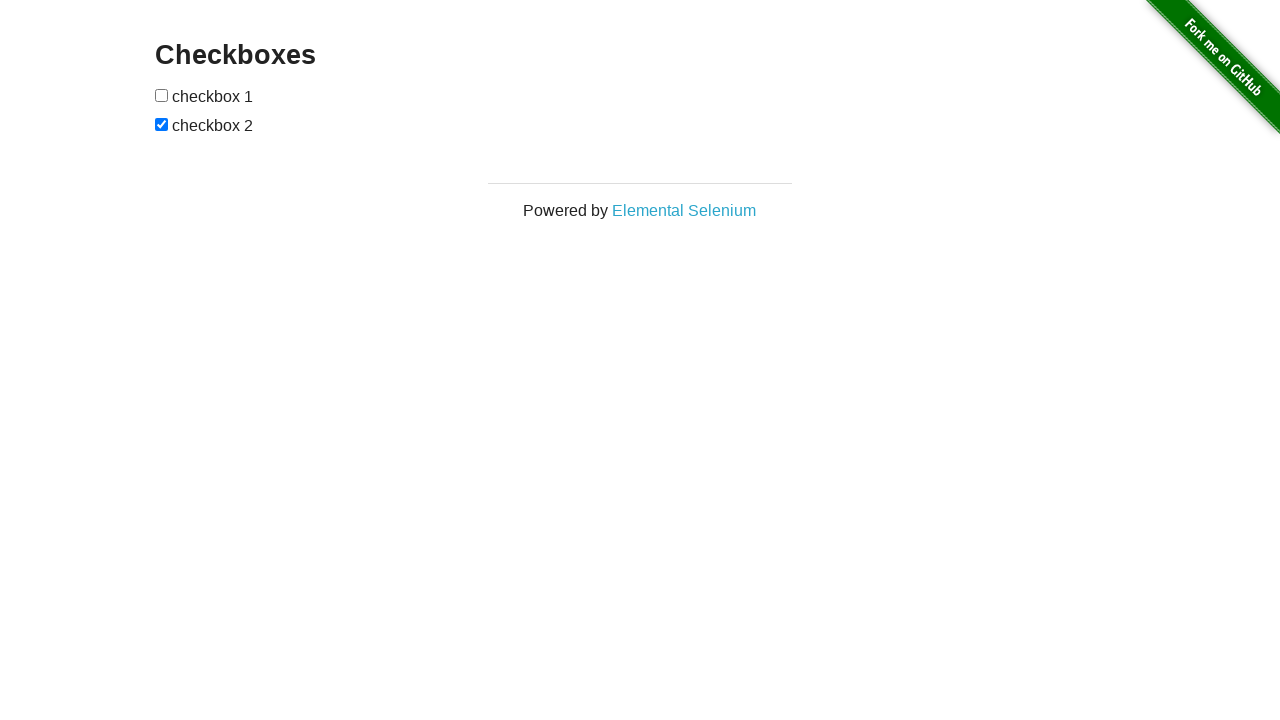

Clicked checkbox 1 to check it at (162, 95) on input[type='checkbox'] >> nth=0
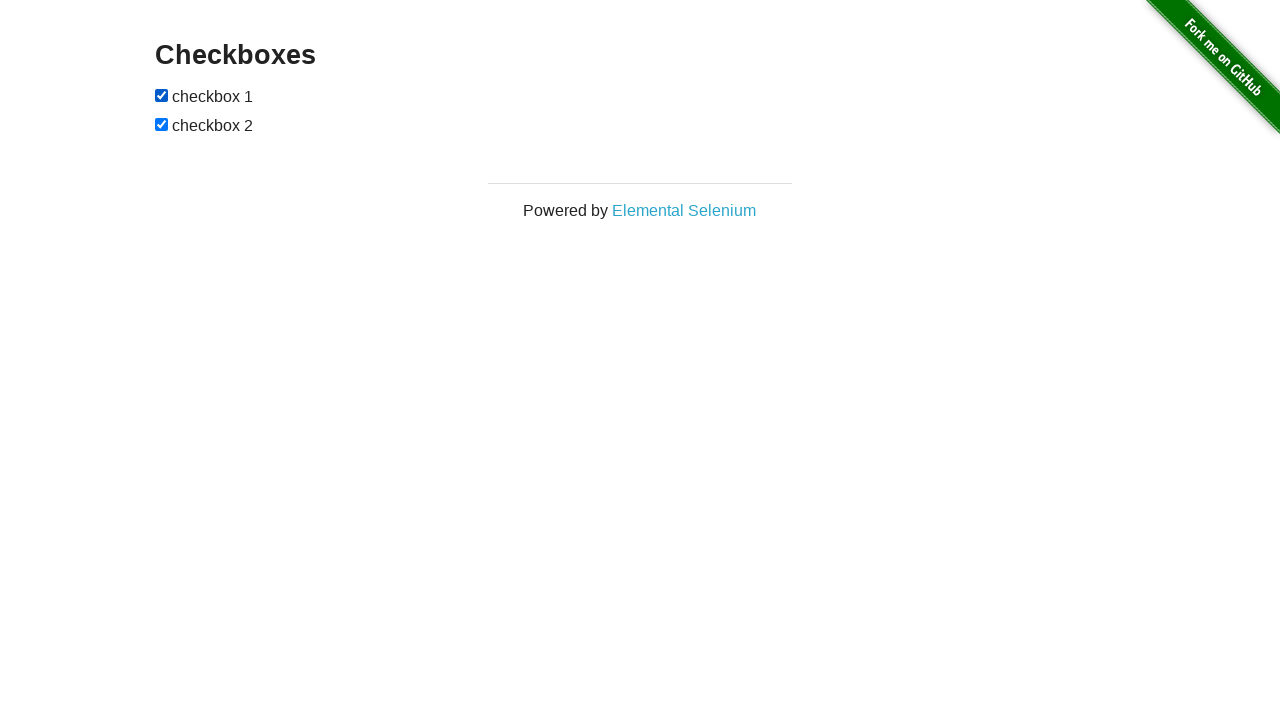

Verified checkbox 1 is now checked
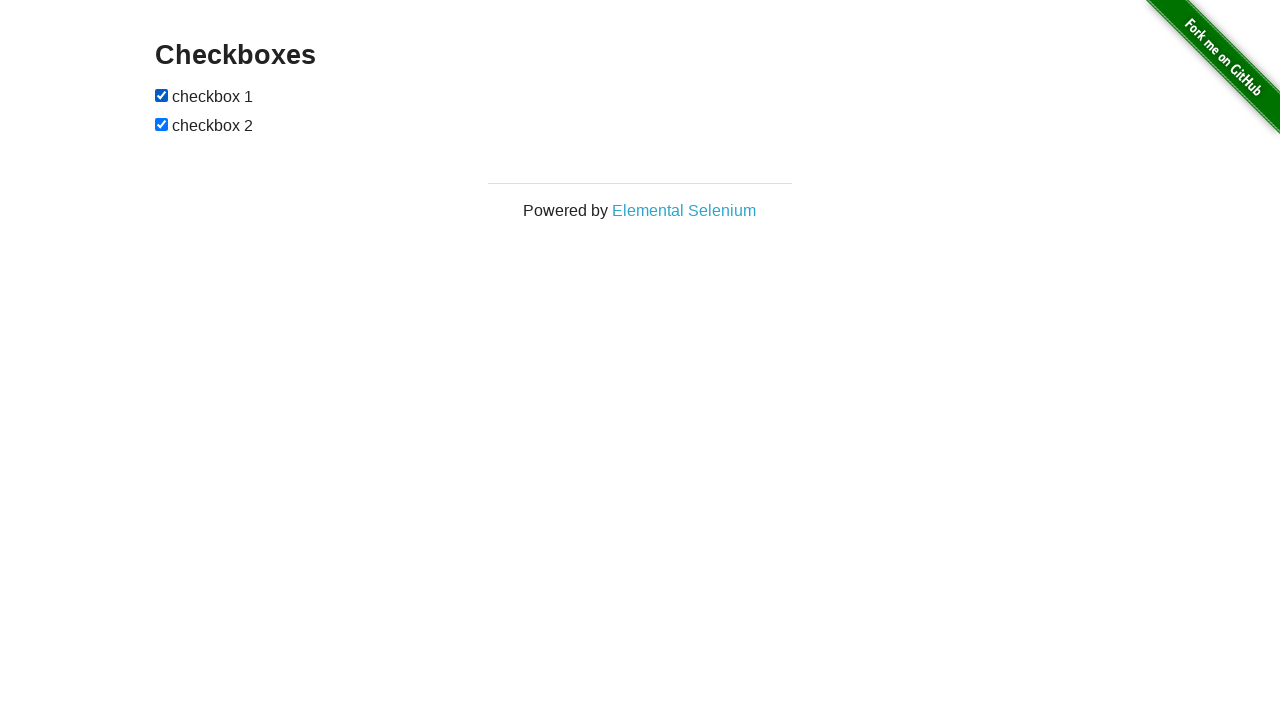

Clicked checkbox 1 to uncheck it at (162, 95) on input[type='checkbox'] >> nth=0
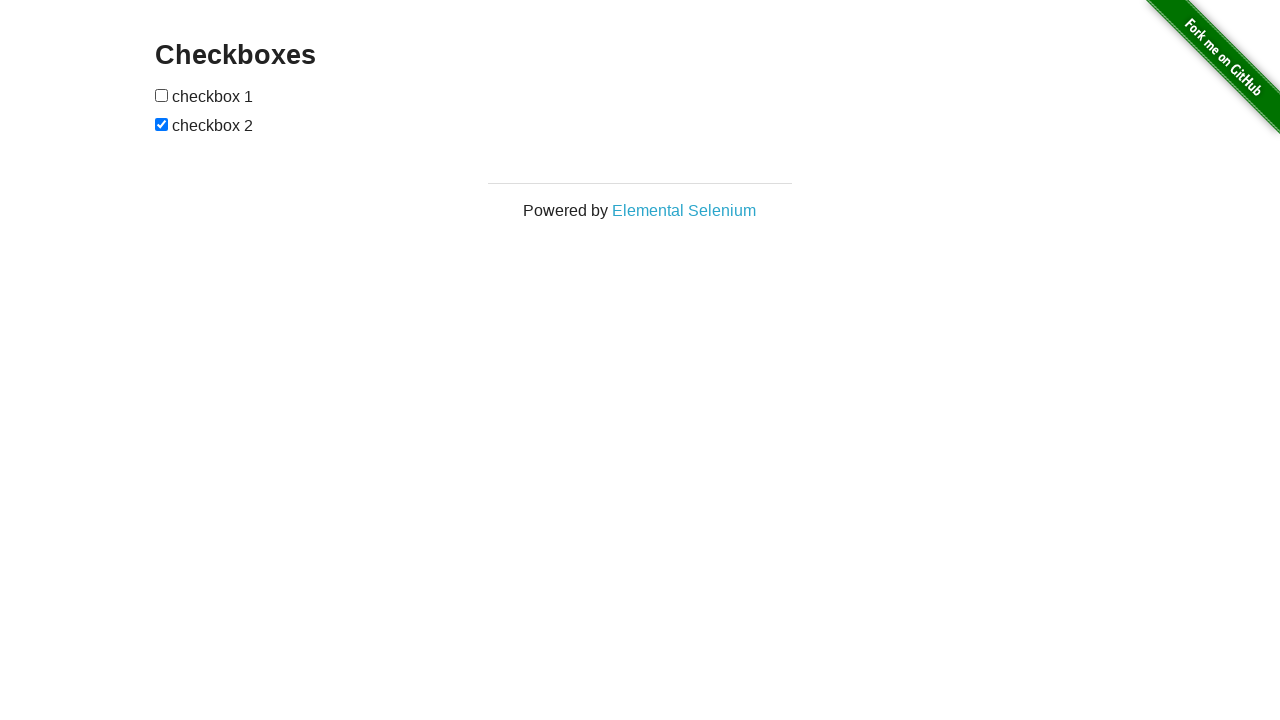

Clicked checkbox 2 to uncheck it at (162, 124) on xpath=(//input[@type='checkbox'])[2]
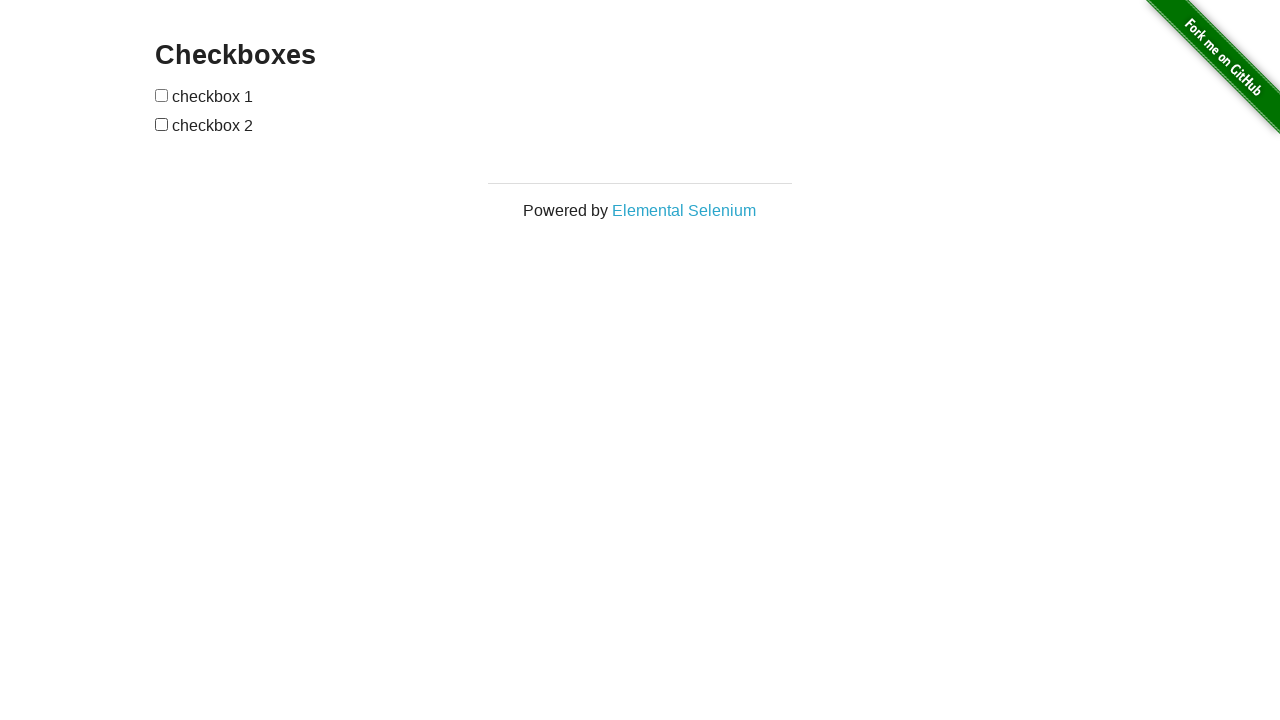

Verified checkbox 1 is unchecked
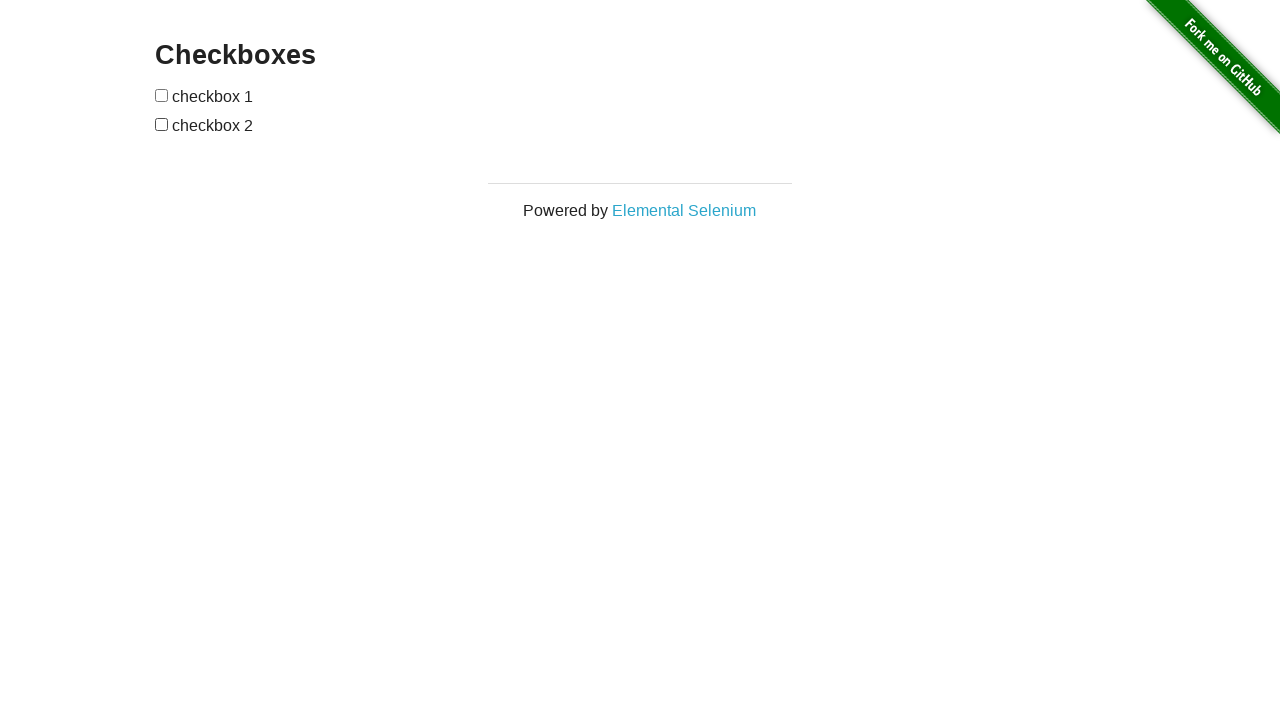

Verified checkbox 2 is unchecked
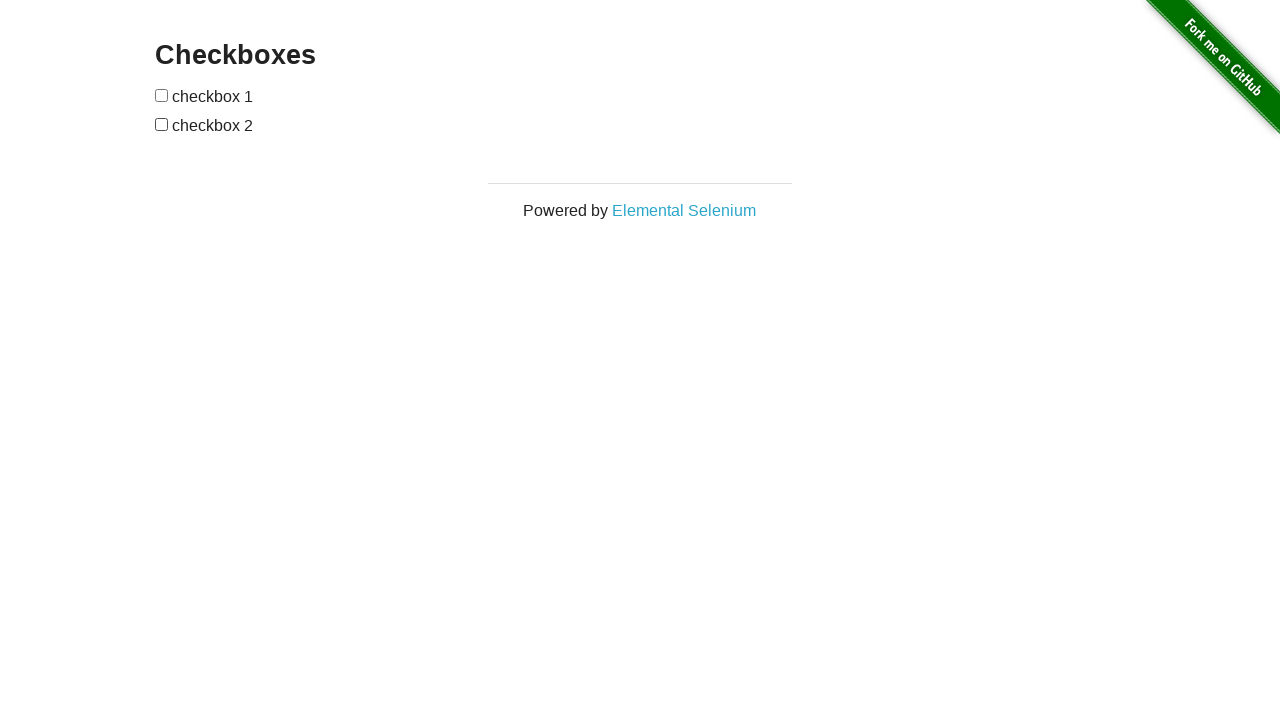

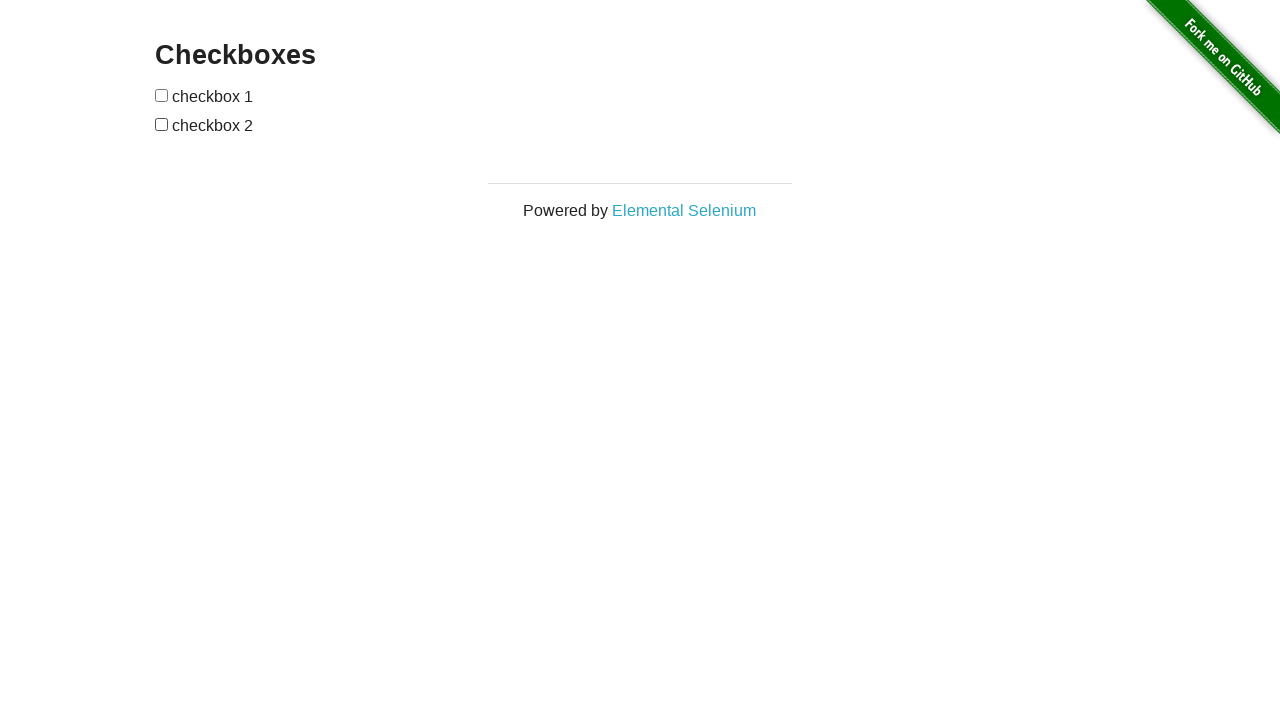